Tests an e-commerce site by searching for products with "ca" keyword, verifying search results, and adding specific products to cart

Starting URL: https://rahulshettyacademy.com/seleniumPractise/#/

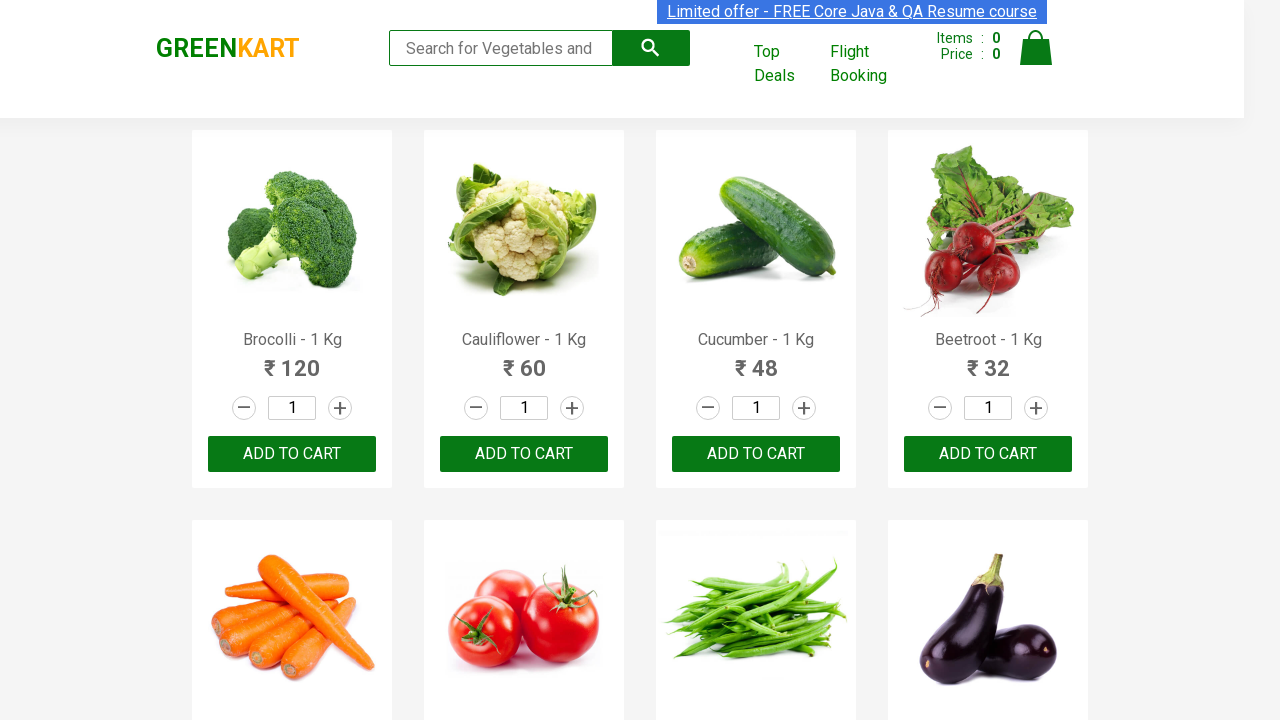

Filled search field with 'ca' keyword on .search-keyword
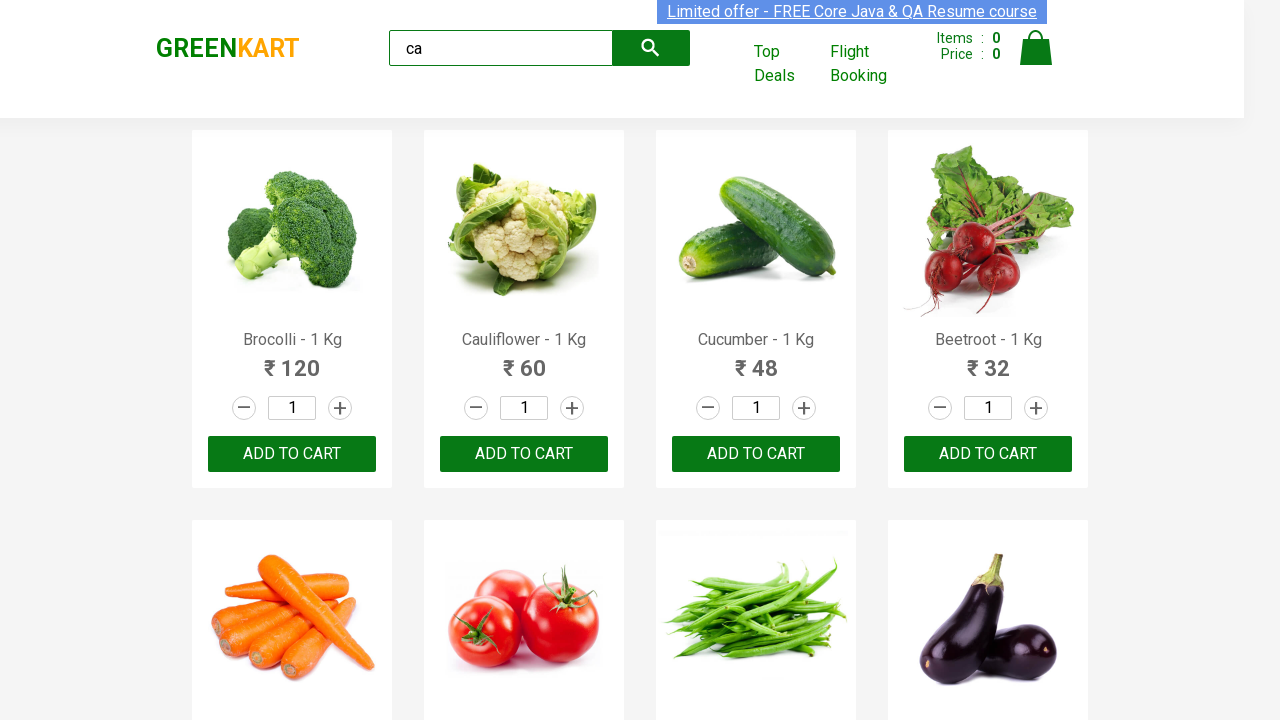

Waited 2 seconds for products to load after search
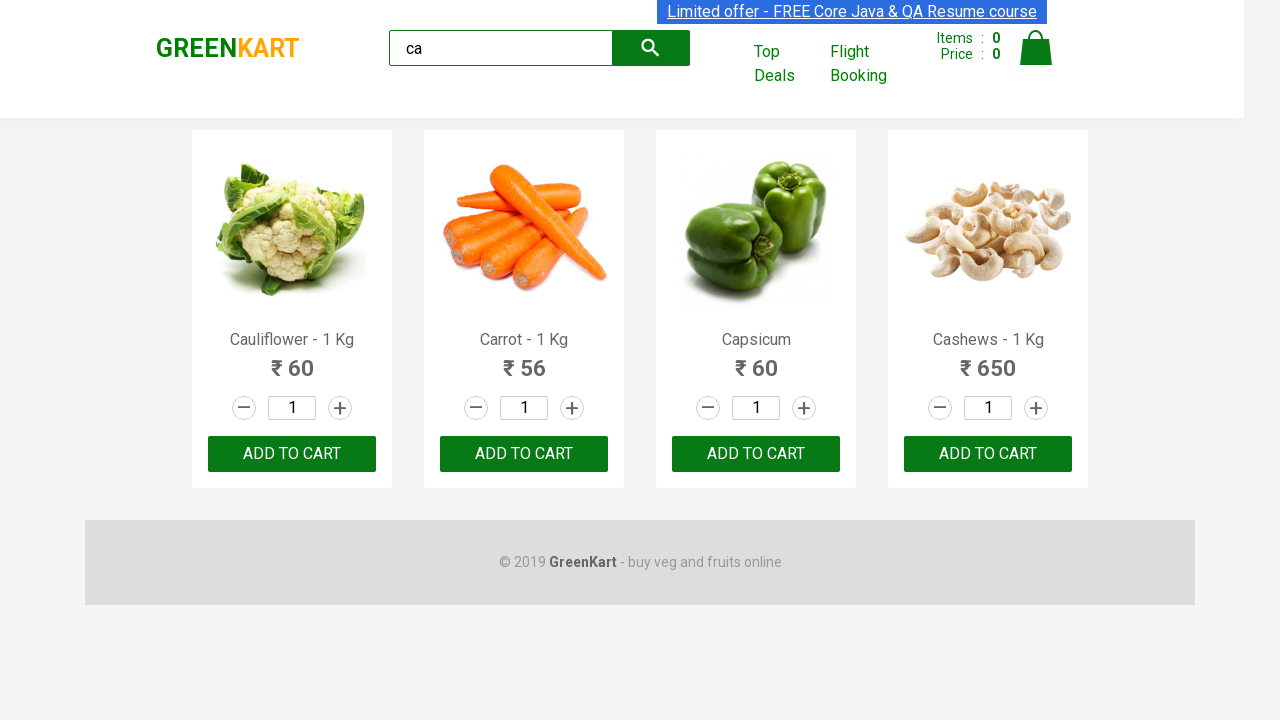

Located all visible products
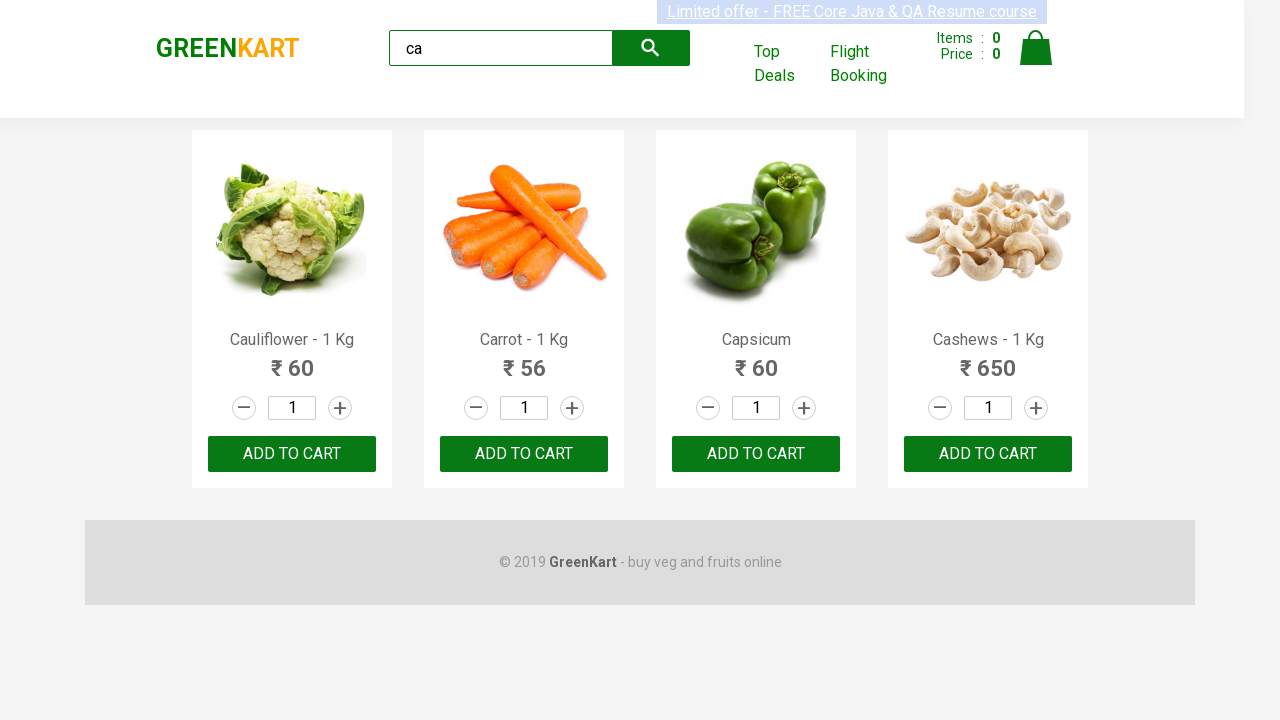

Verified 4 visible products are displayed in search results
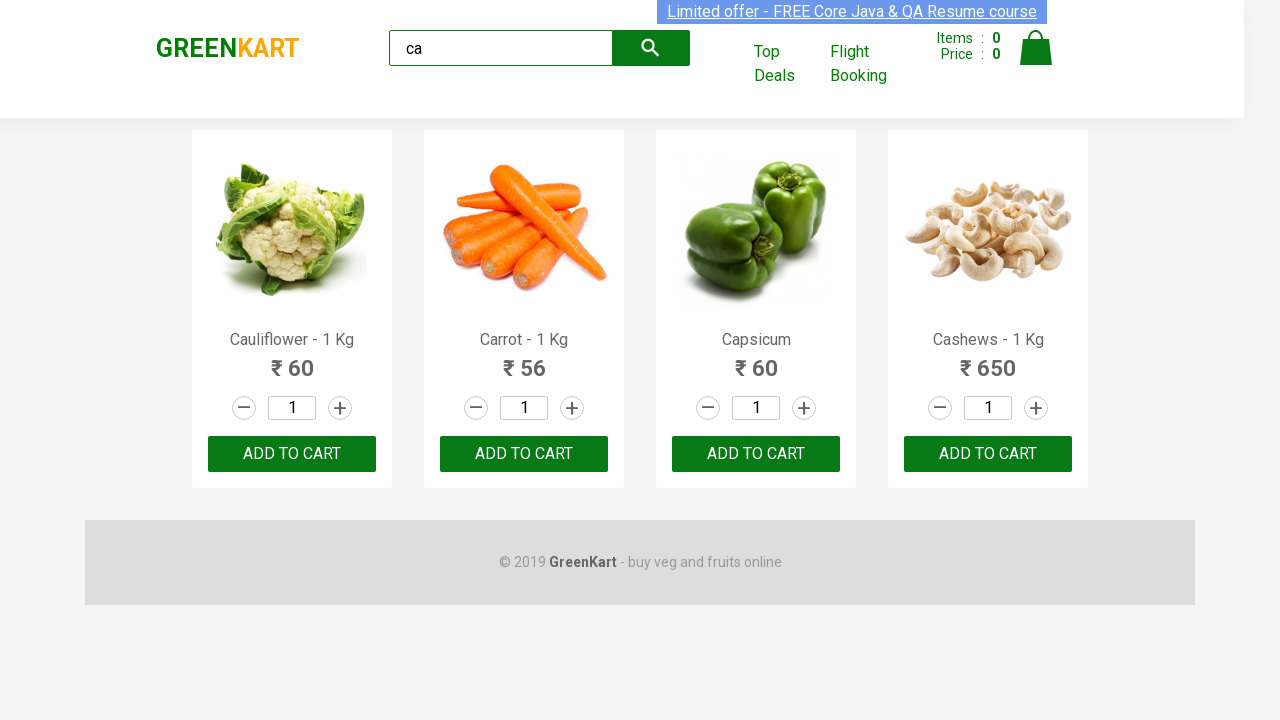

Clicked ADD TO CART button for the third product at (756, 454) on .products .product >> nth=2 >> text=ADD TO CART
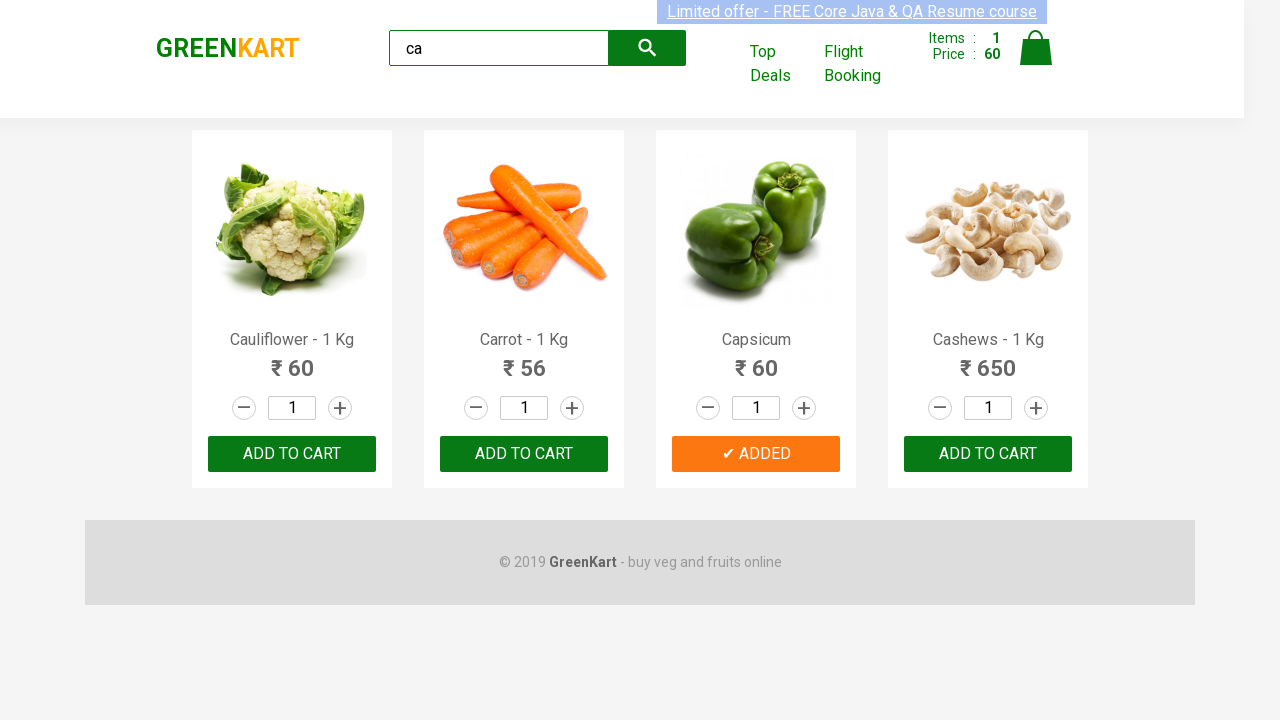

Retrieved list of all products
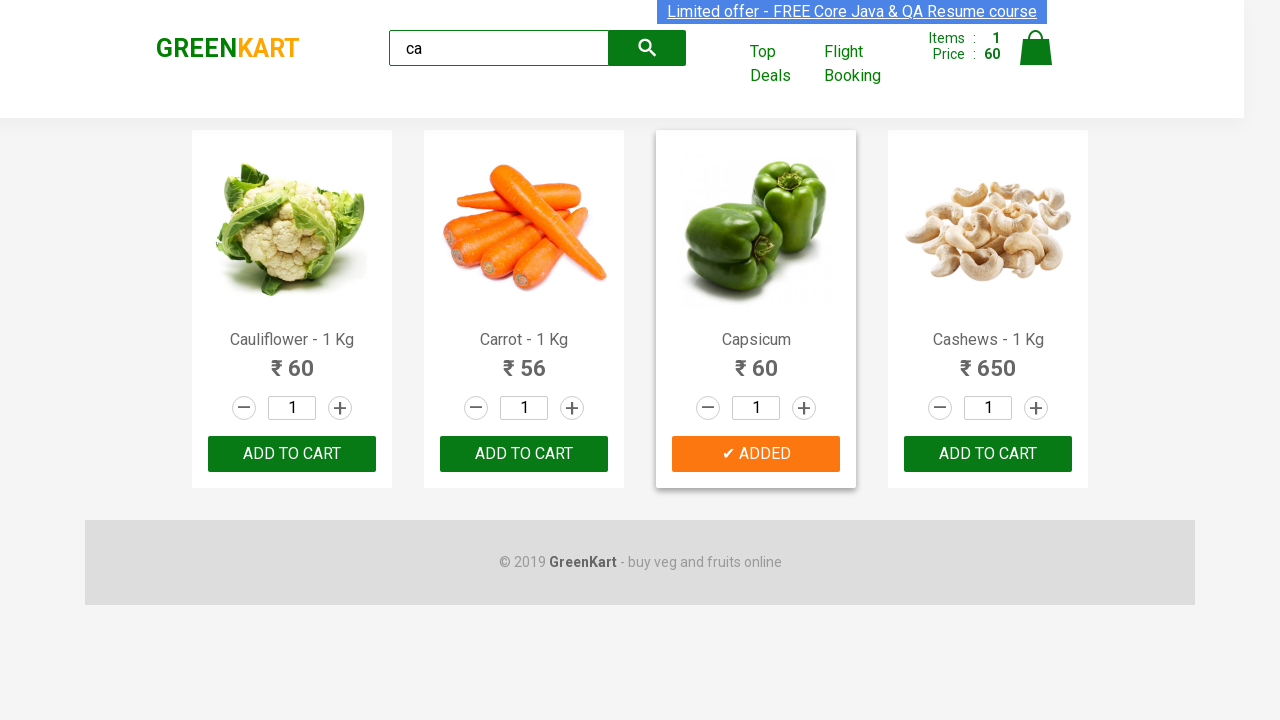

Retrieved product name: 'Cauliflower - 1 Kg'
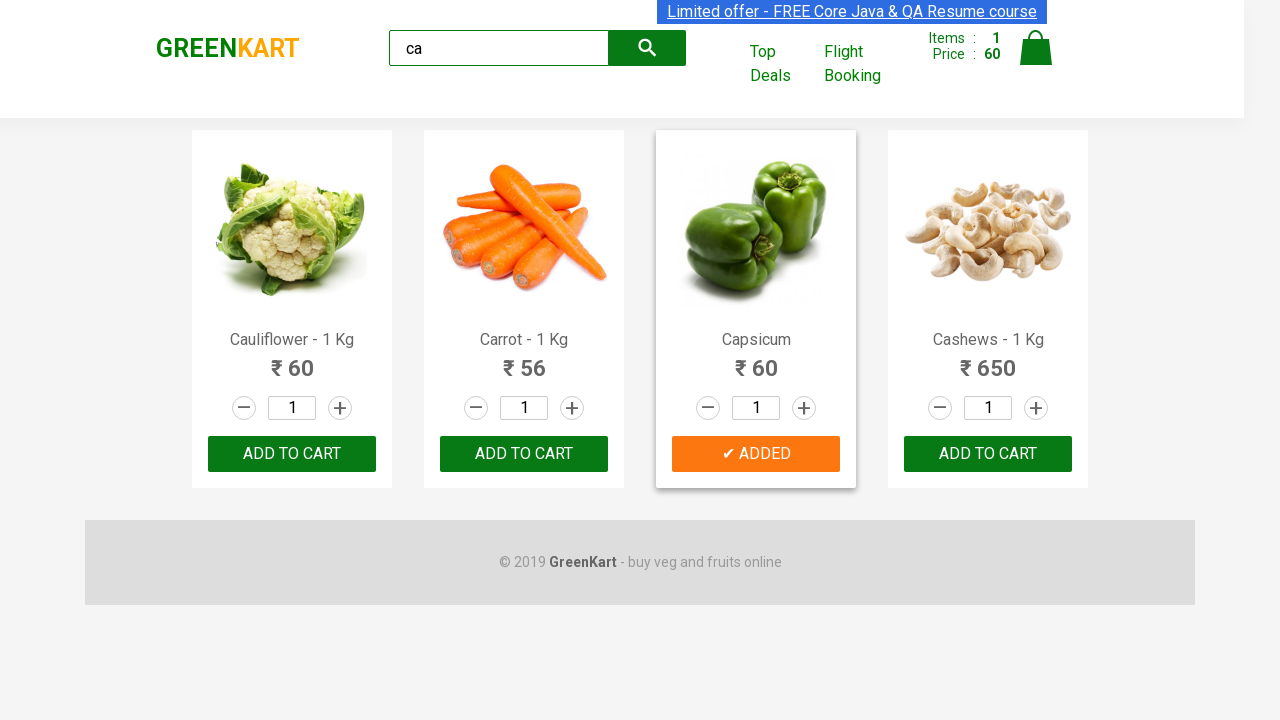

Retrieved product name: 'Carrot - 1 Kg'
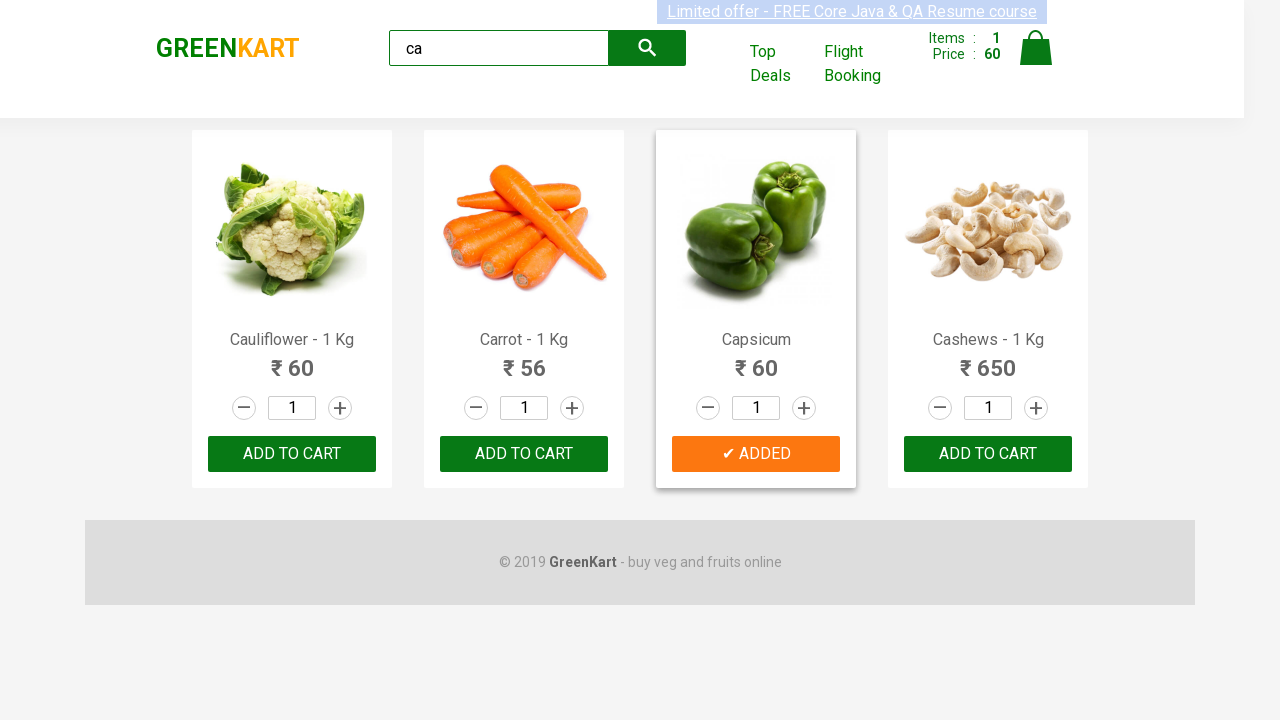

Retrieved product name: 'Capsicum'
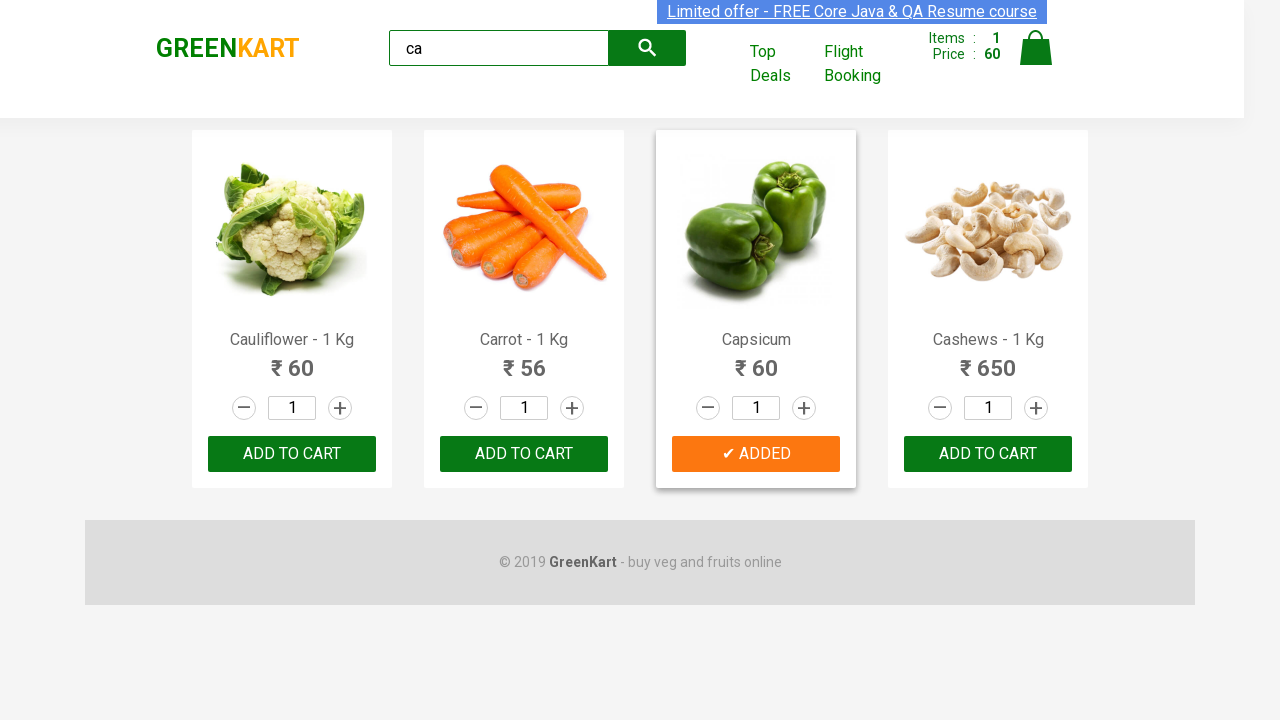

Retrieved product name: 'Cashews - 1 Kg'
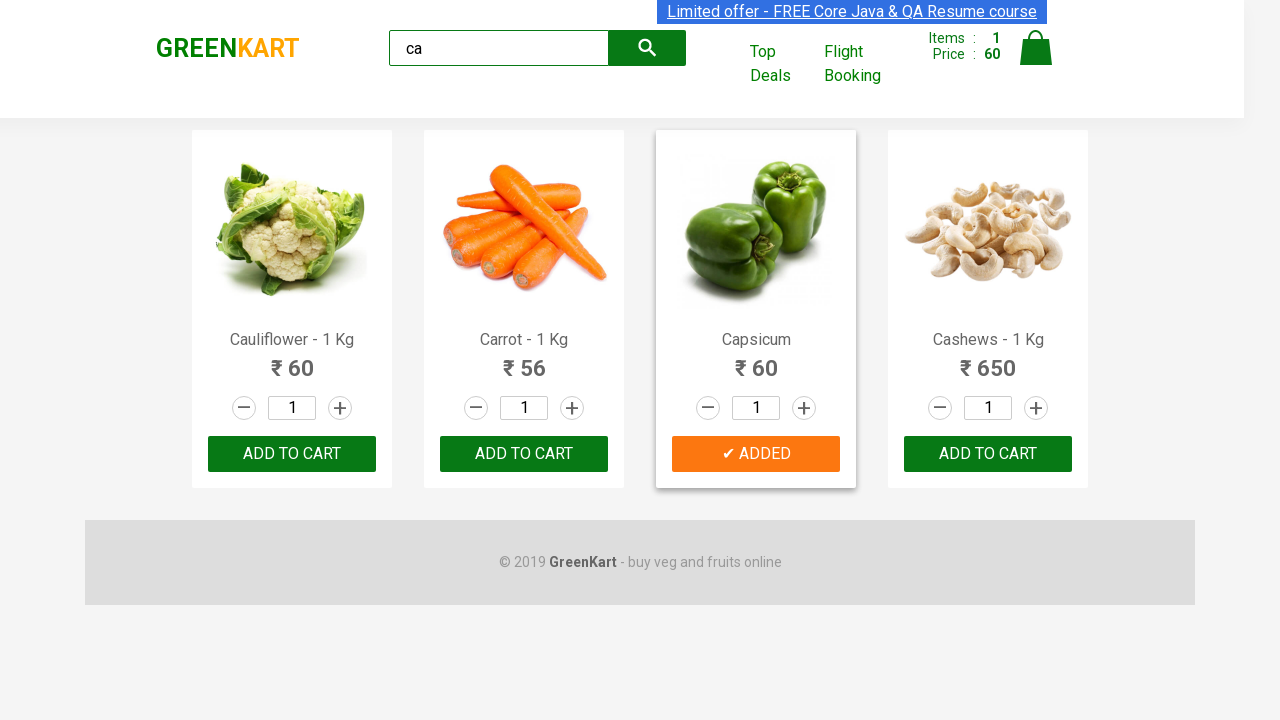

Clicked ADD TO CART button for Cashews product at (988, 454) on .products .product >> nth=3 >> button
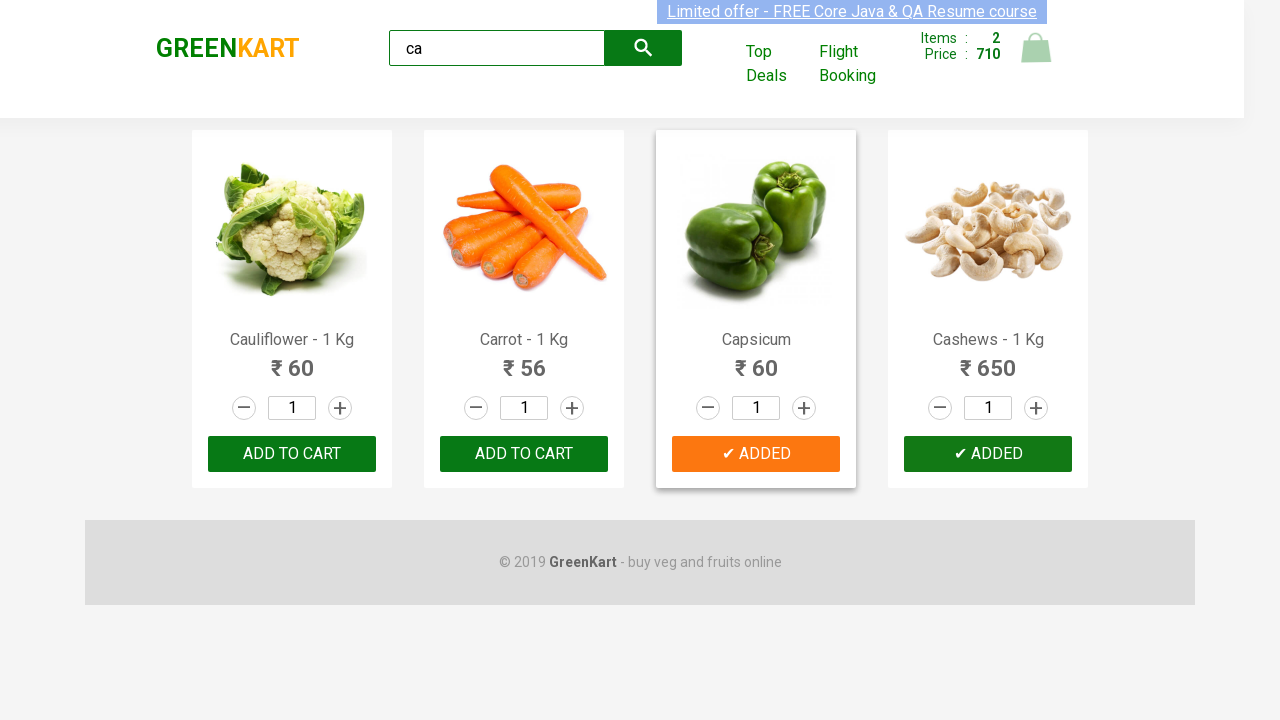

Retrieved brand text from page
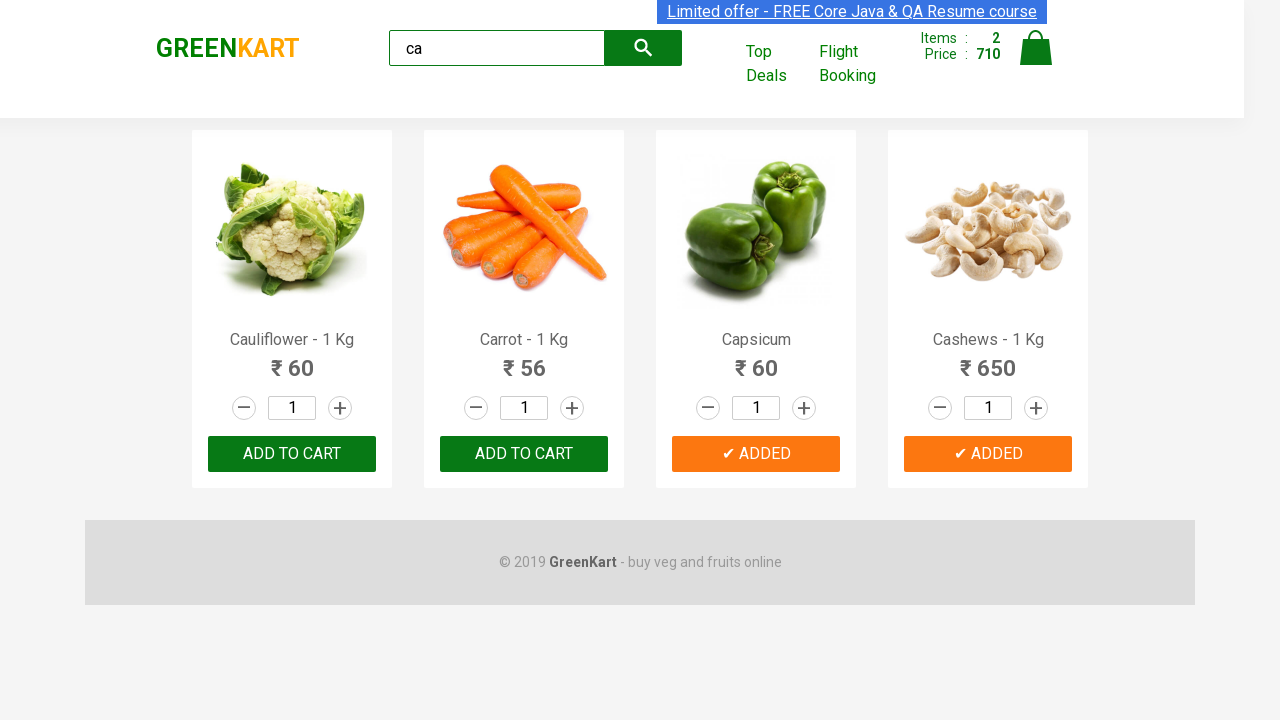

Verified brand text equals 'GREENKART'
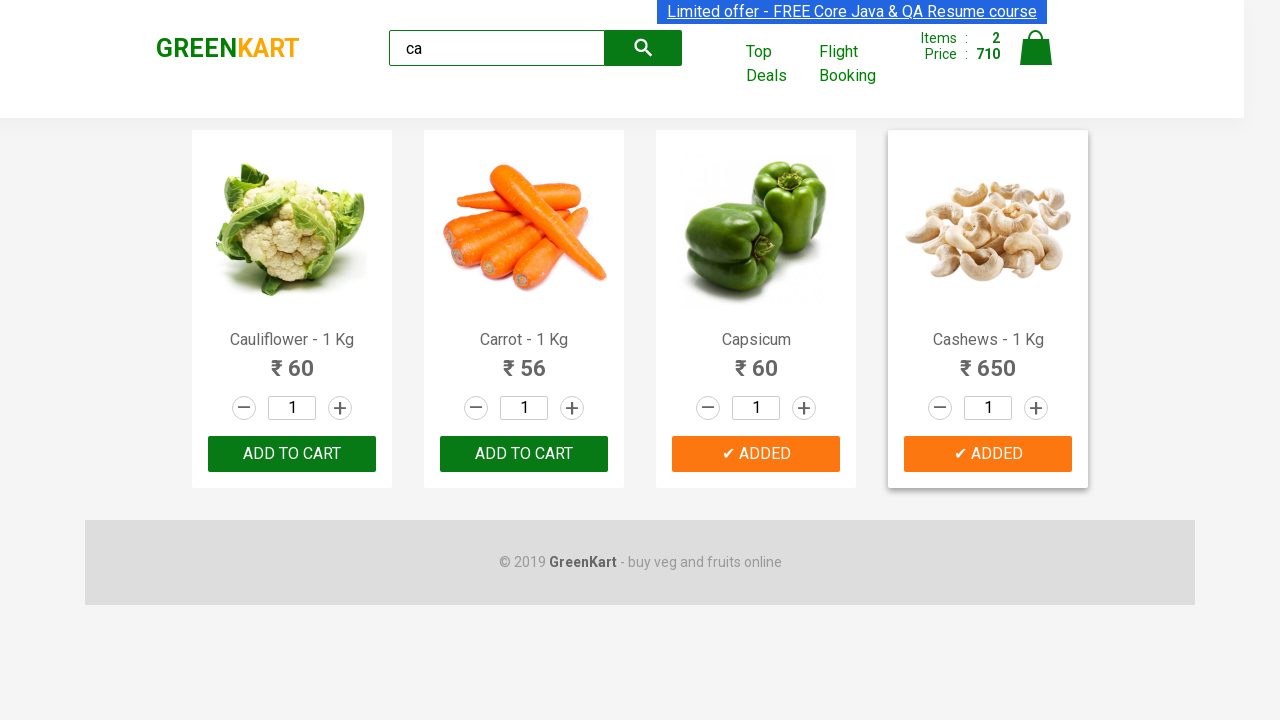

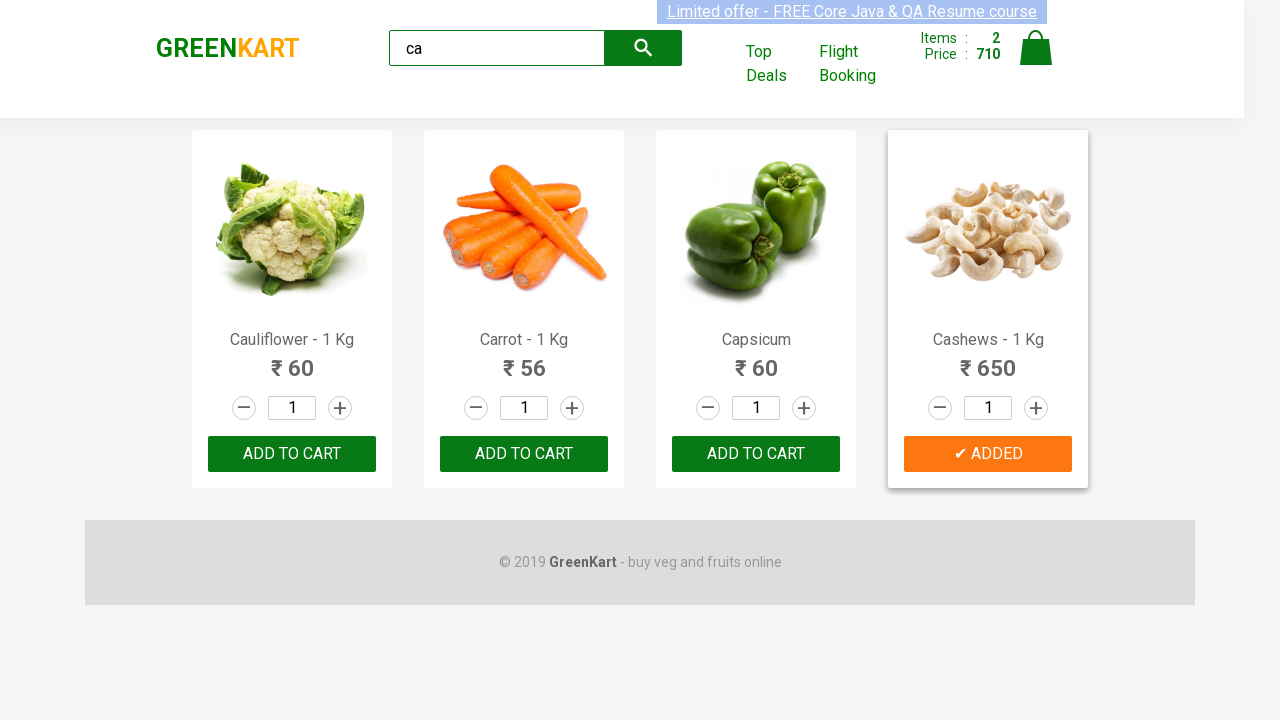